Tests JavaScript alert box interactions including accepting a simple alert, dismissing a confirm dialog, and entering text in a prompt dialog then accepting it.

Starting URL: https://syntaxprojects.com/javascript-alert-box-demo.php

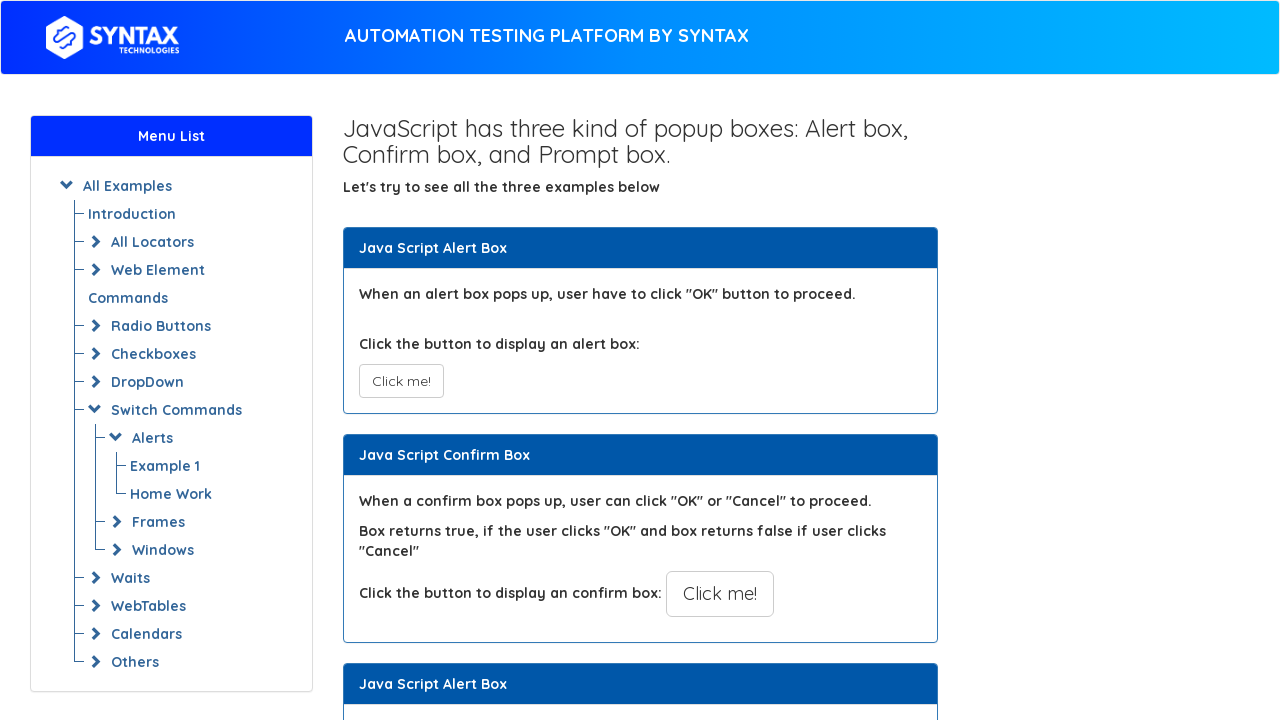

Clicked button to trigger simple alert at (401, 381) on xpath=//button[@onclick='myAlertFunction()']
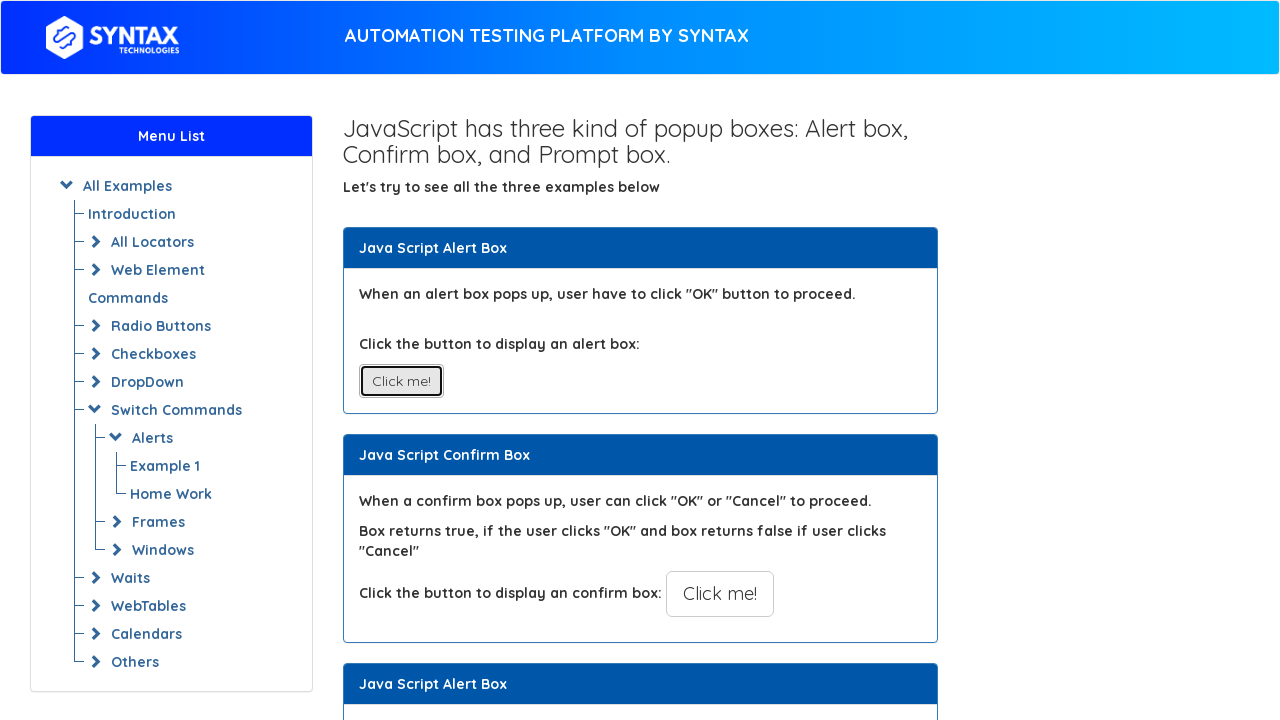

Set up dialog handler to accept simple alert
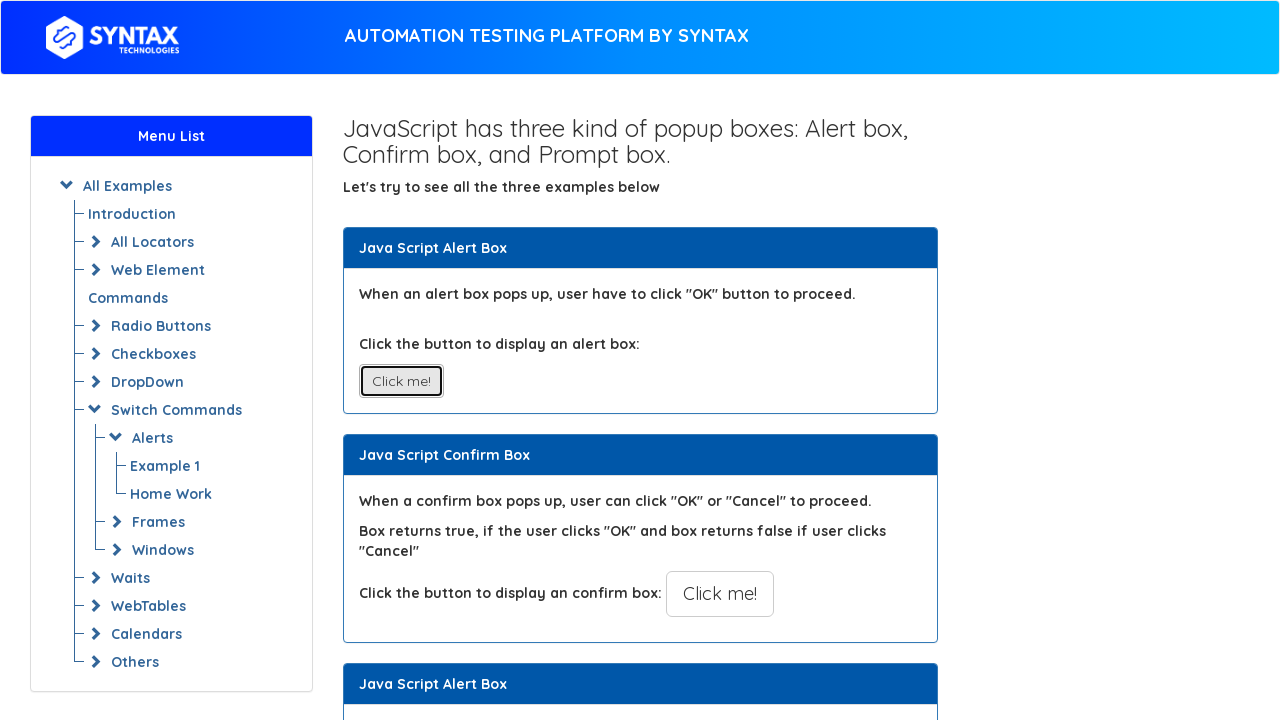

Waited for simple alert to be processed
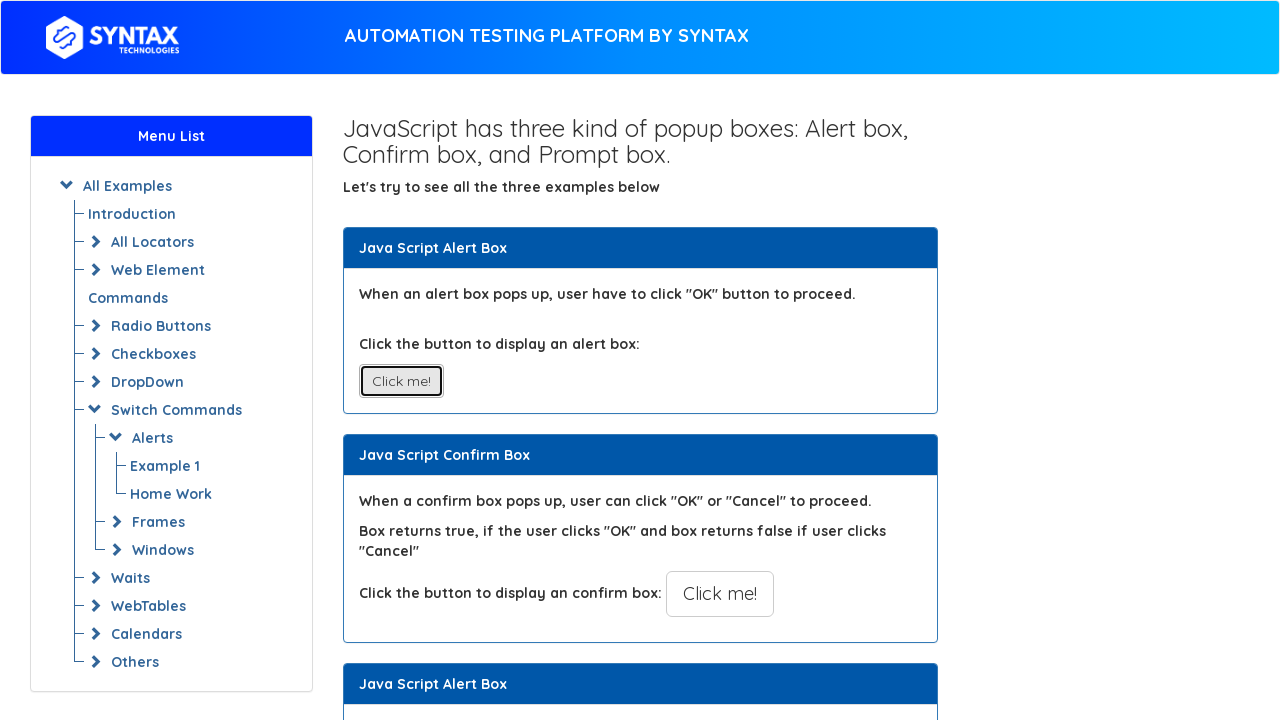

Clicked button to trigger confirm dialog at (720, 594) on xpath=//button[@onclick='myConfirmFunction()']
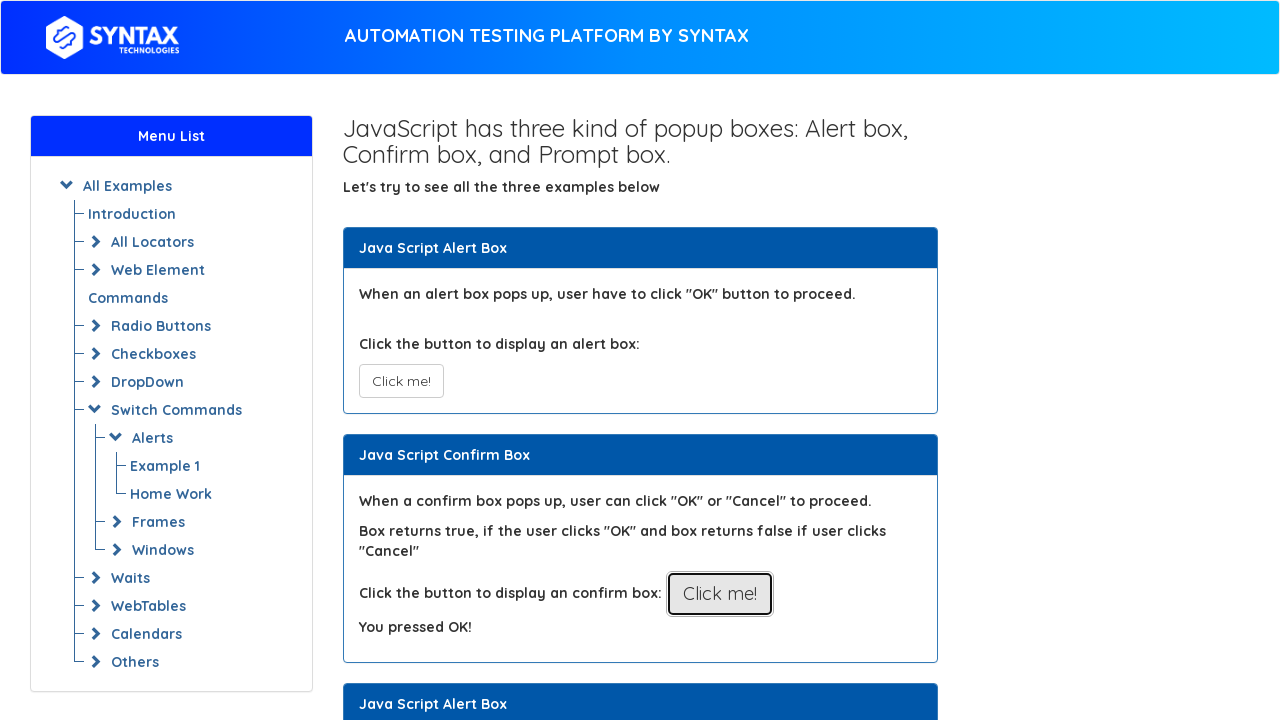

Set up dialog handler to dismiss confirm dialog
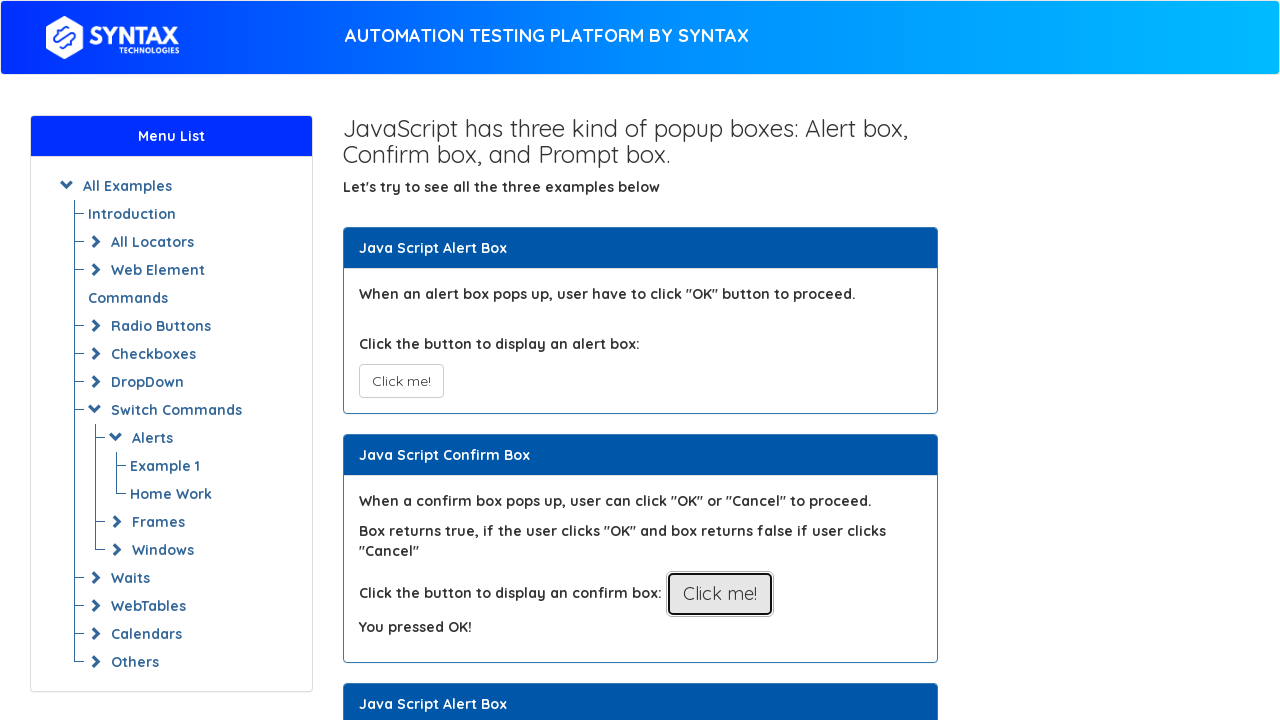

Waited for confirm dialog to be processed
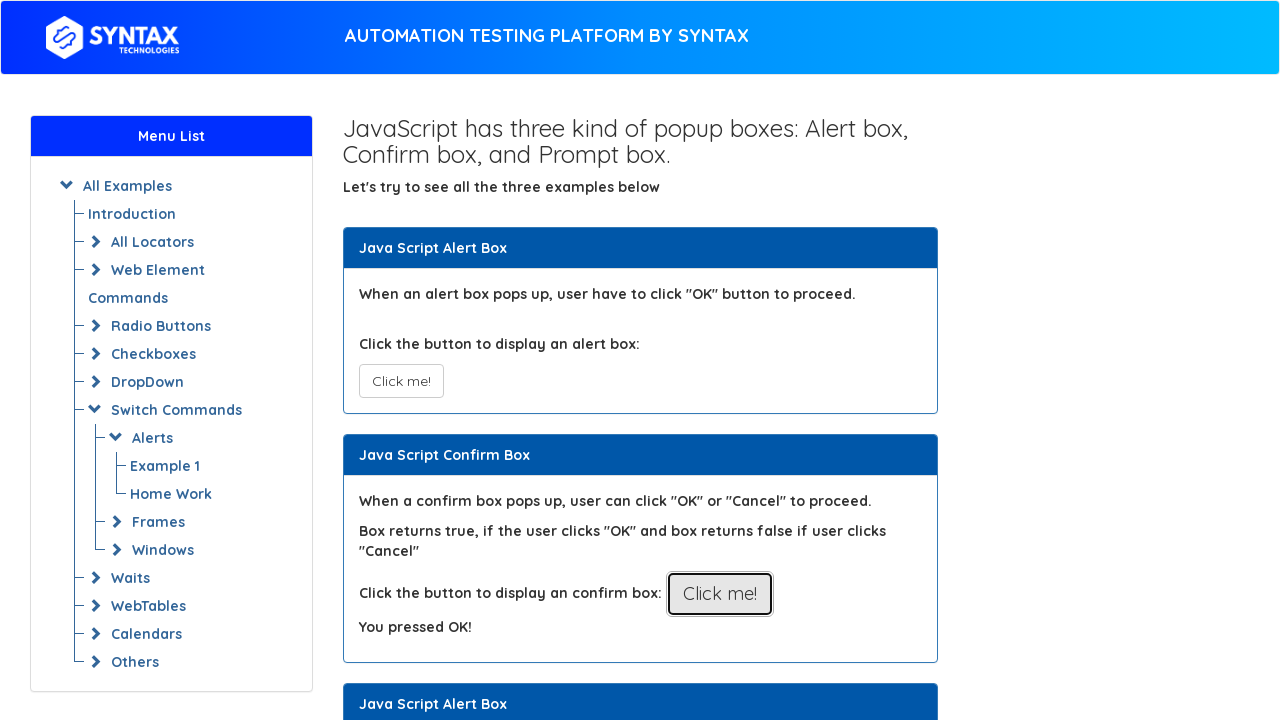

Clicked button to trigger prompt dialog at (714, 360) on xpath=//button[@onclick='myPromptFunction()']
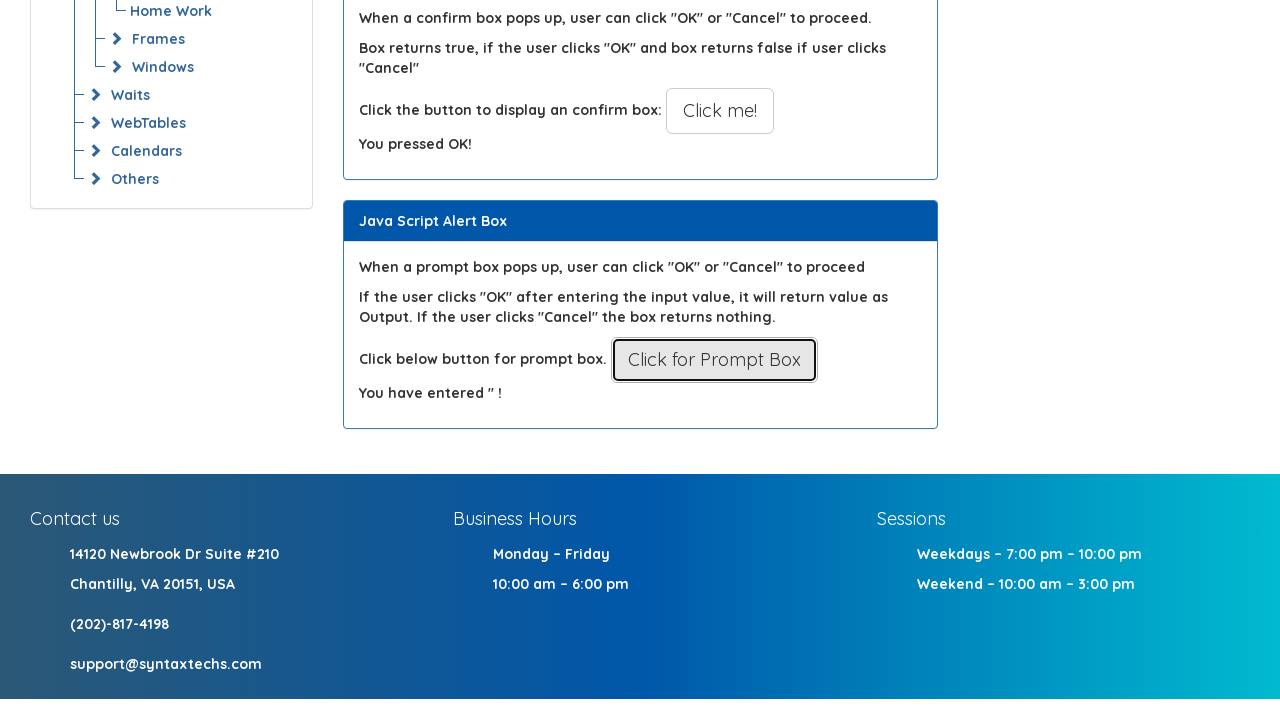

Set up dialog handler to enter text and accept prompt dialog
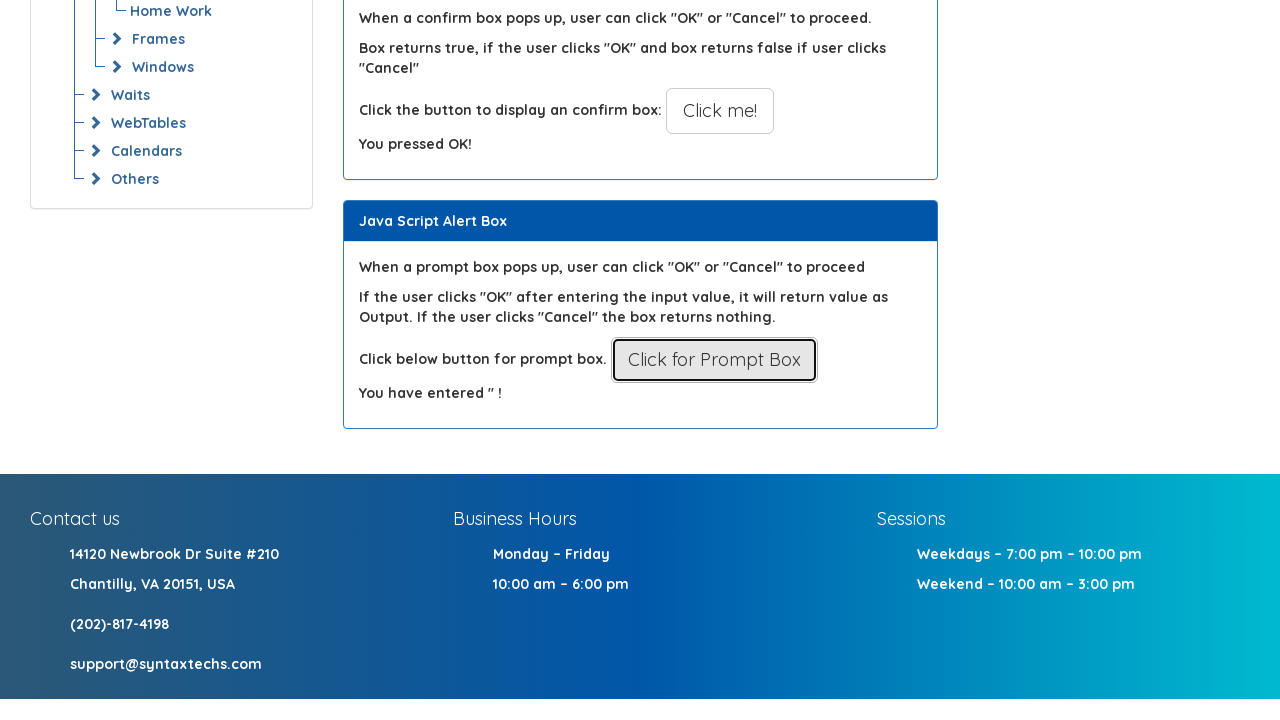

Waited for prompt dialog to be processed
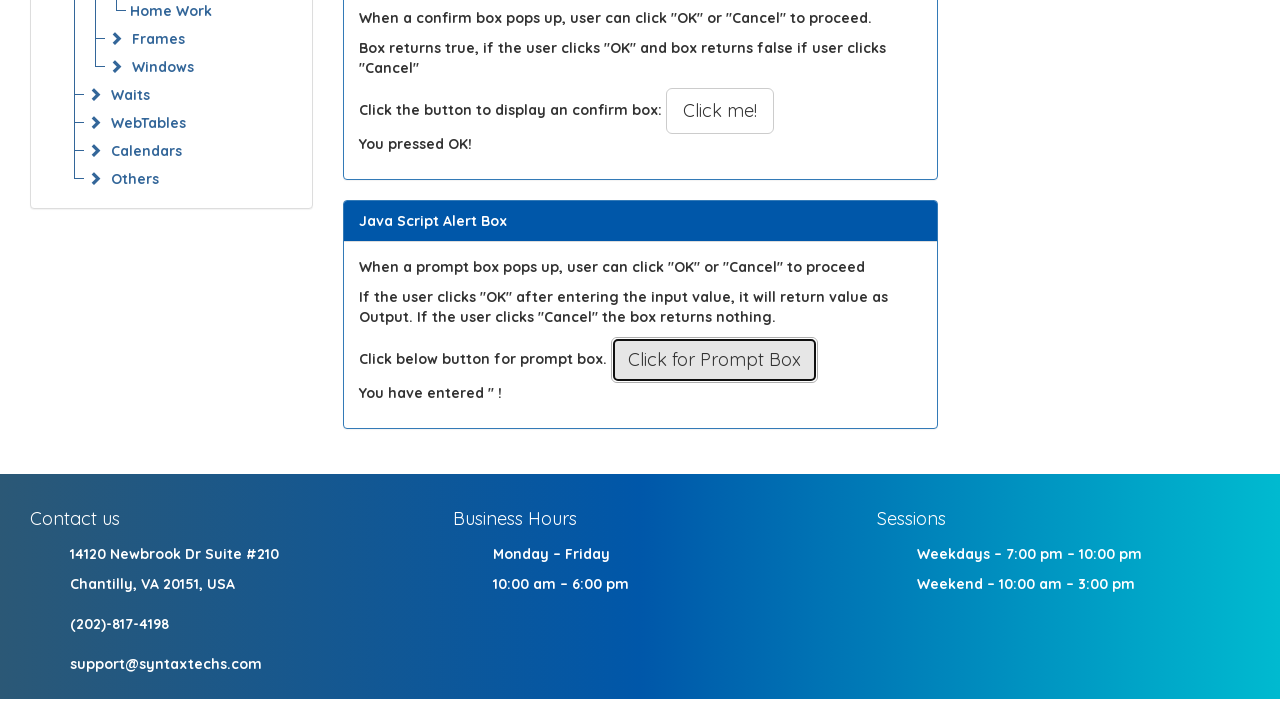

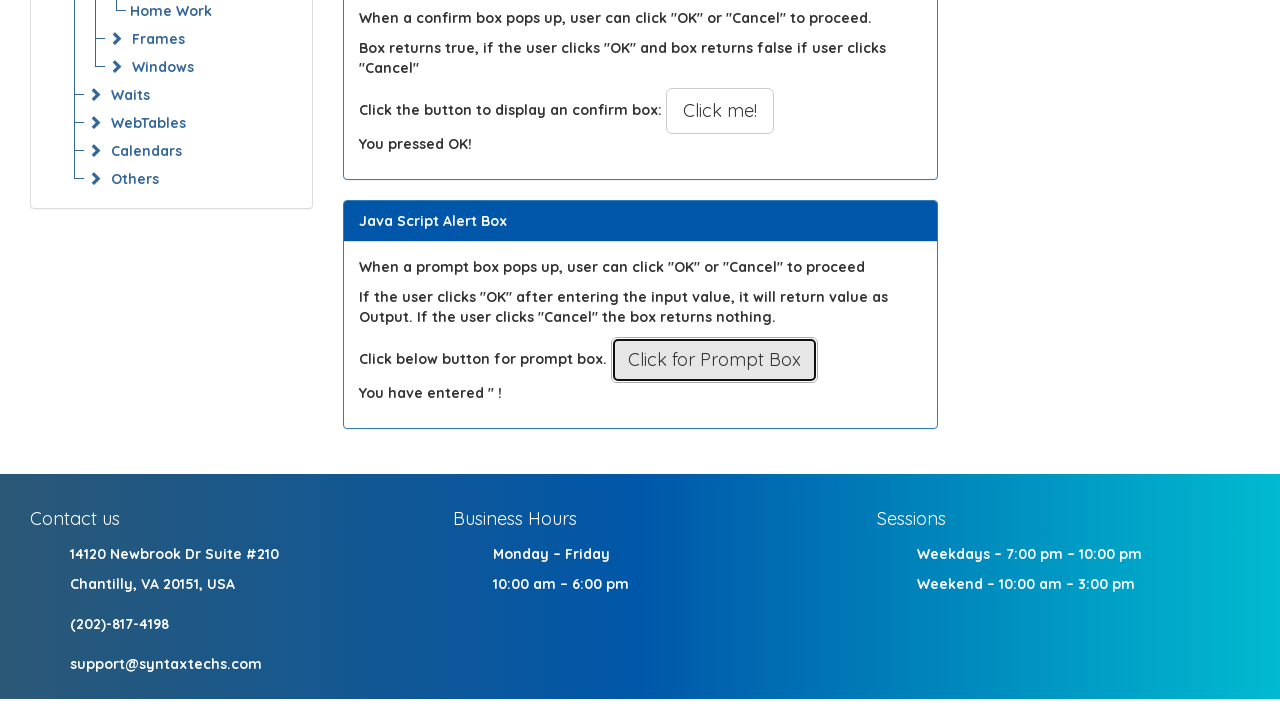